Tests React Semantic UI editable/searchable dropdown by typing a country name and selecting it from filtered results.

Starting URL: https://react.semantic-ui.com/maximize/dropdown-example-search-selection/

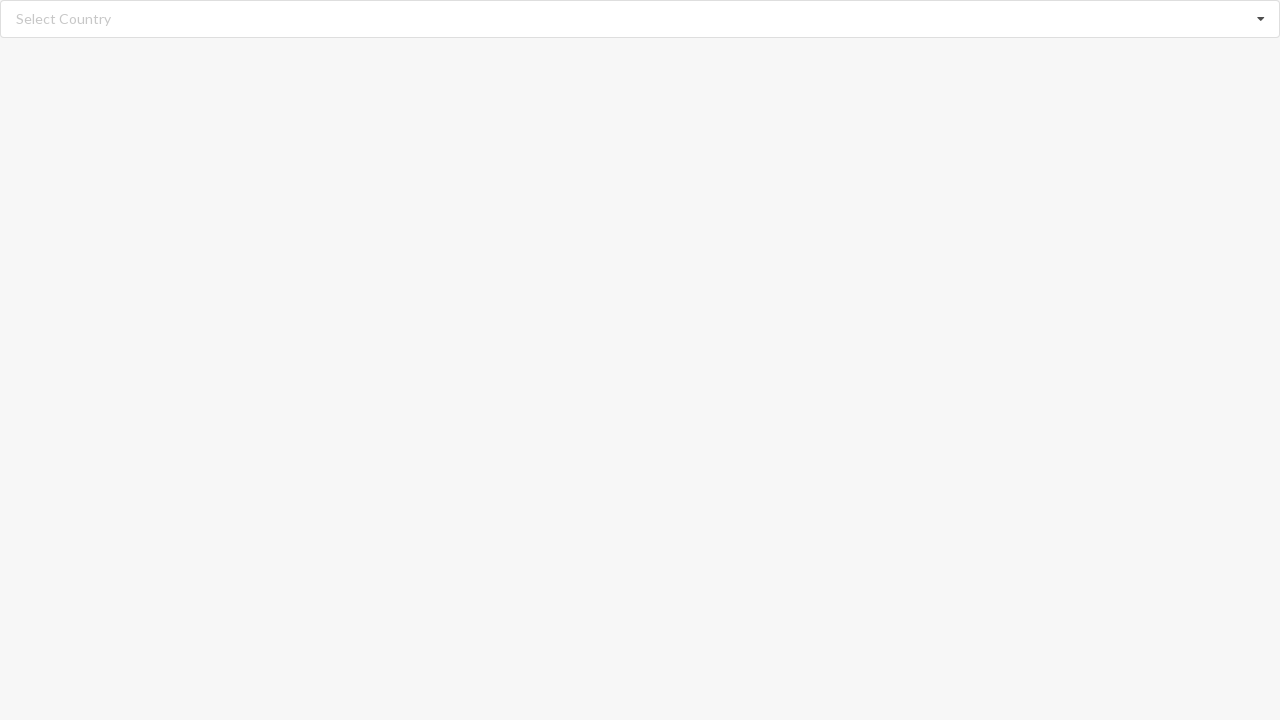

Typed 'Algeria' in the searchable dropdown field on input.search
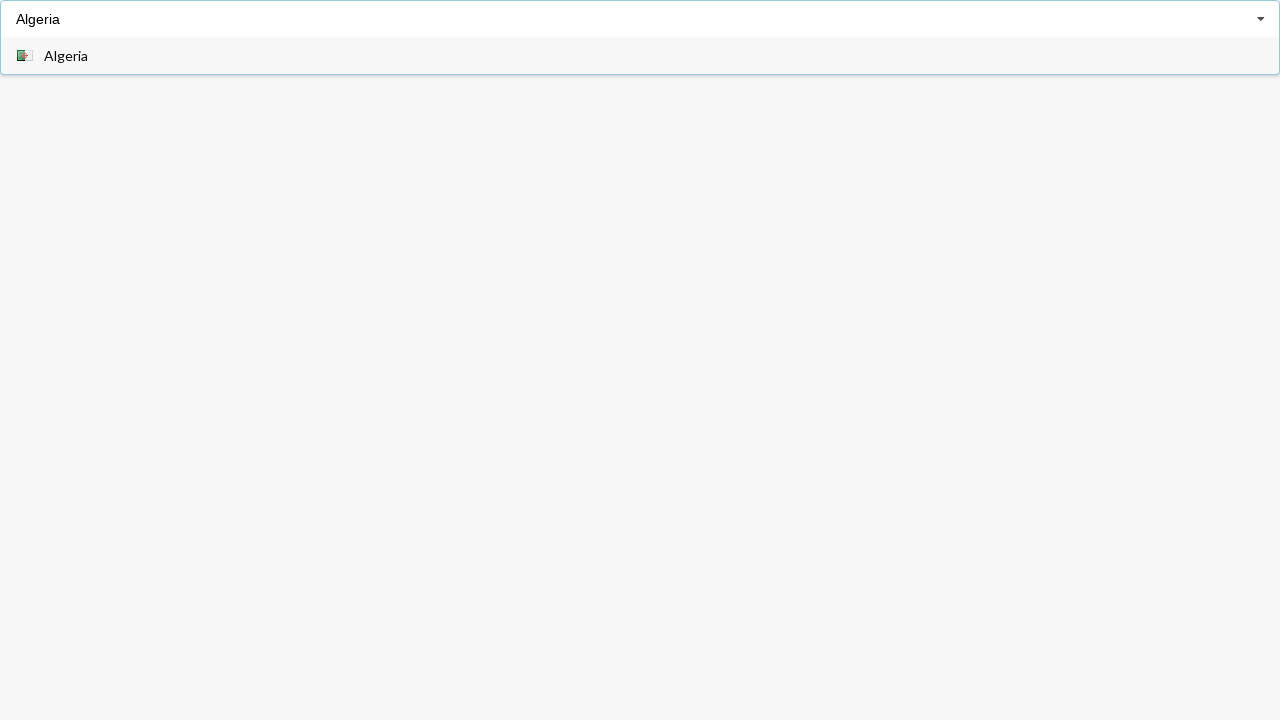

Waited for filtered dropdown options to appear
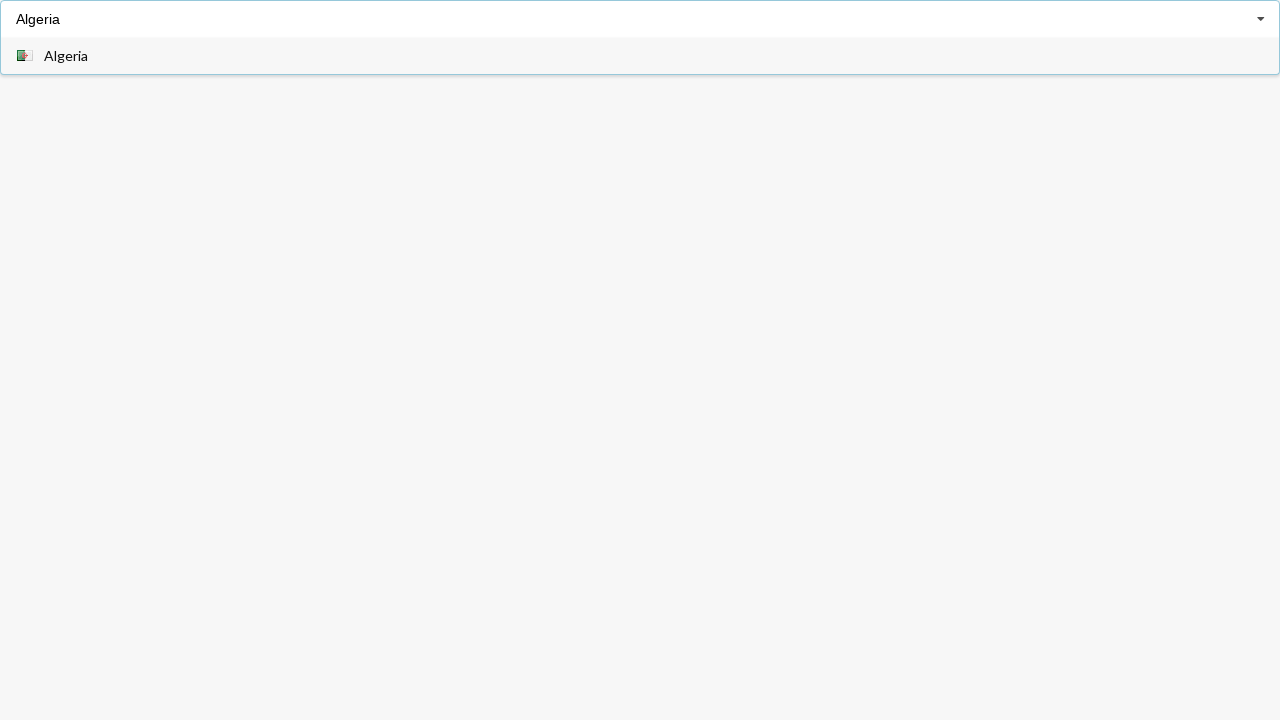

Clicked 'Algeria' option from filtered results at (66, 56) on xpath=//div[@role='listbox']/div/span[text()='Algeria']
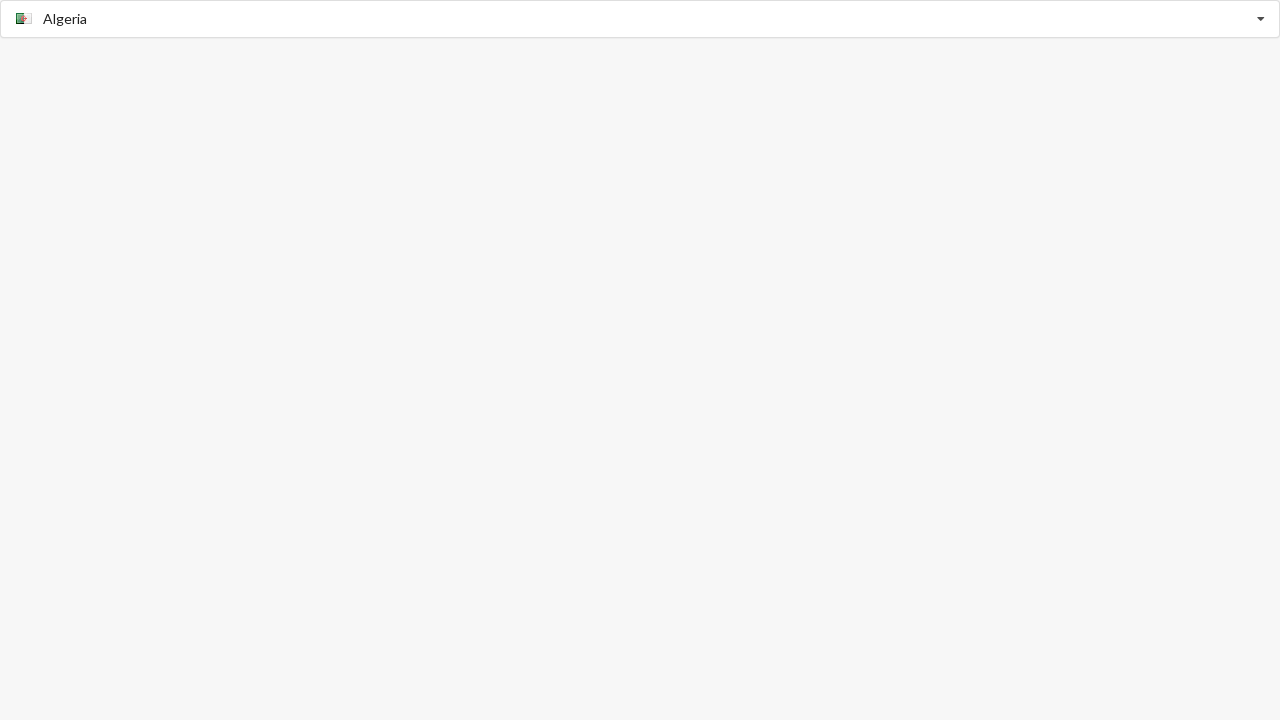

Verified that 'Algeria' was selected and displayed in alert
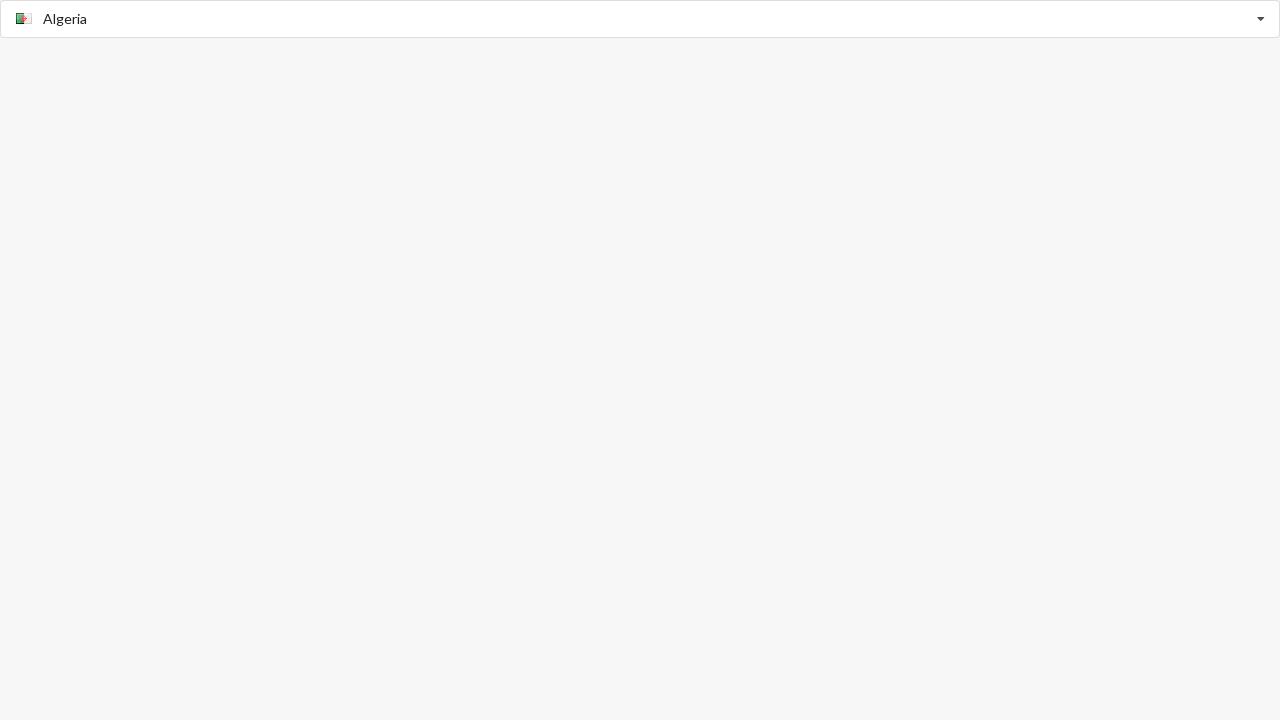

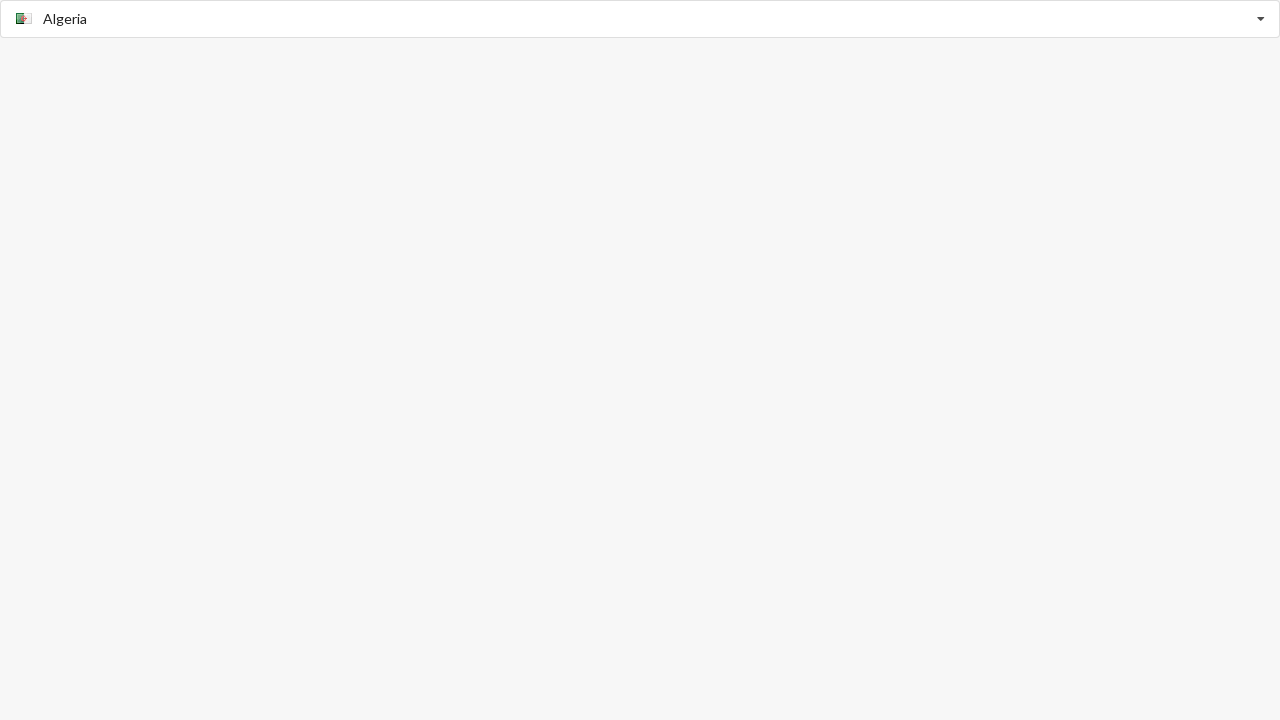